Tests that submitting the form without filling any fields is not permitted.

Starting URL: https://davi-vert.vercel.app/index.html

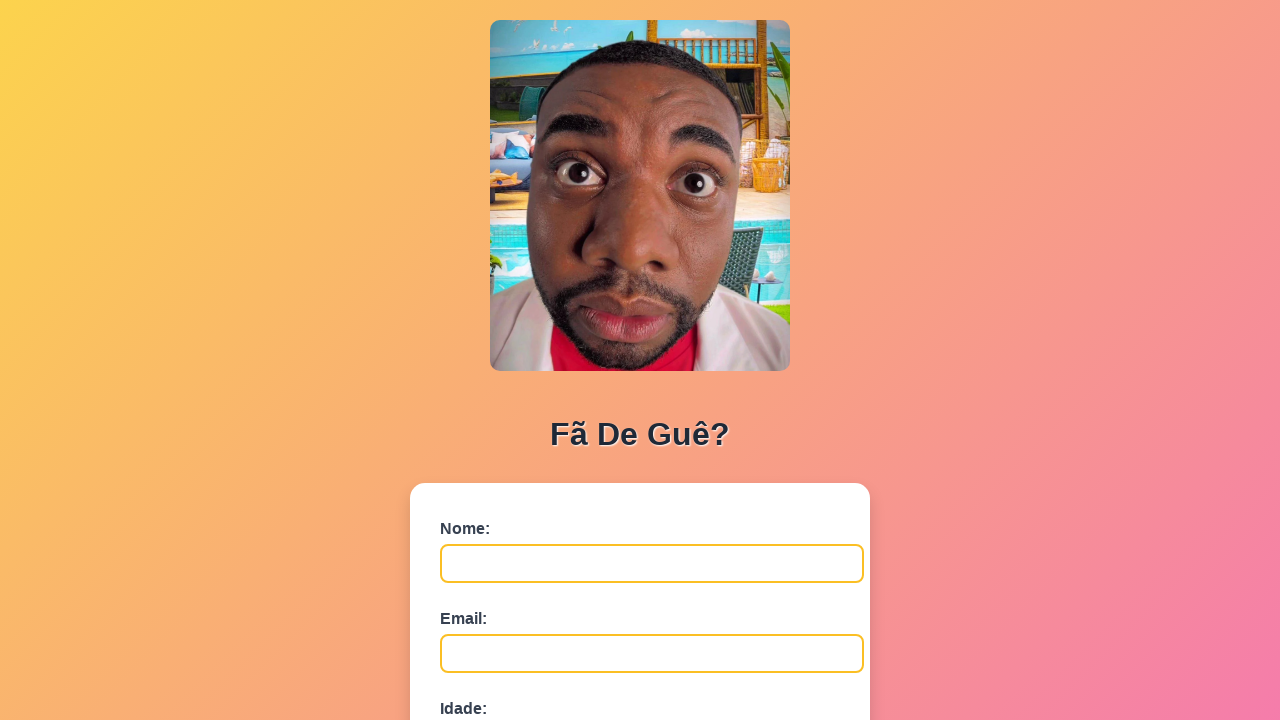

Cleared localStorage
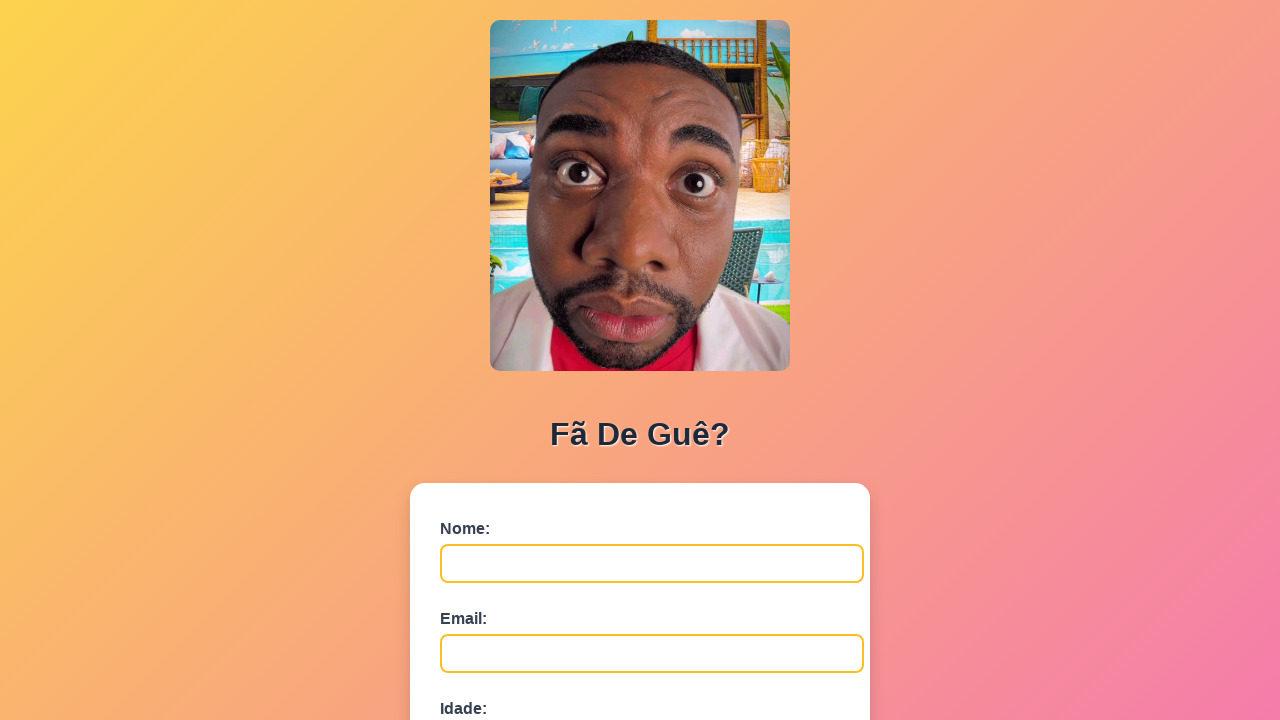

Filled name field with empty string on #nome
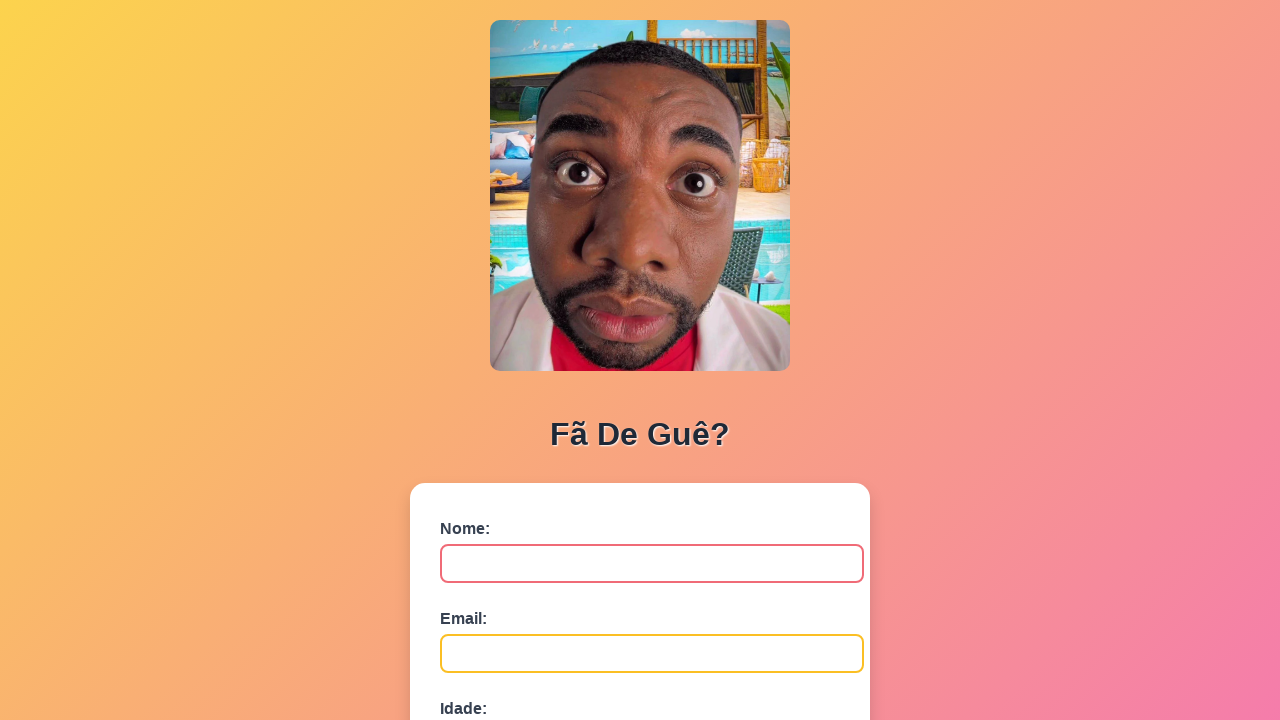

Filled email field with empty string on #email
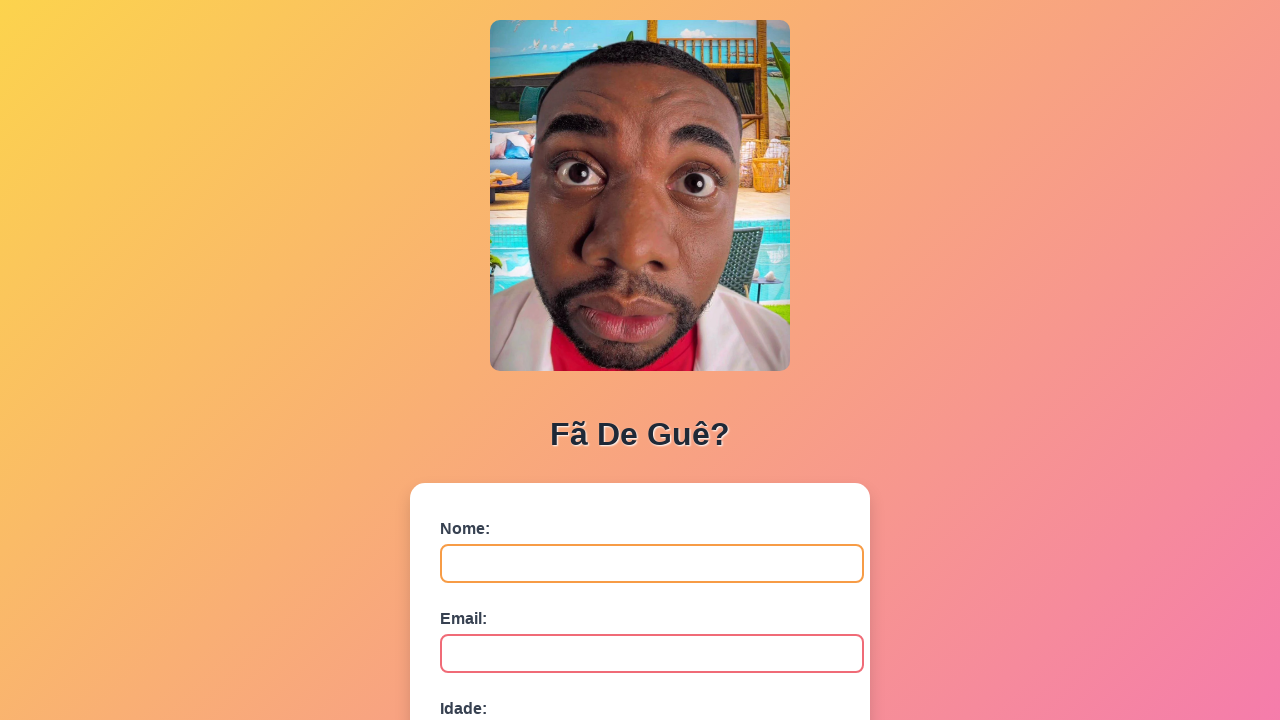

Filled age field with empty string on #idade
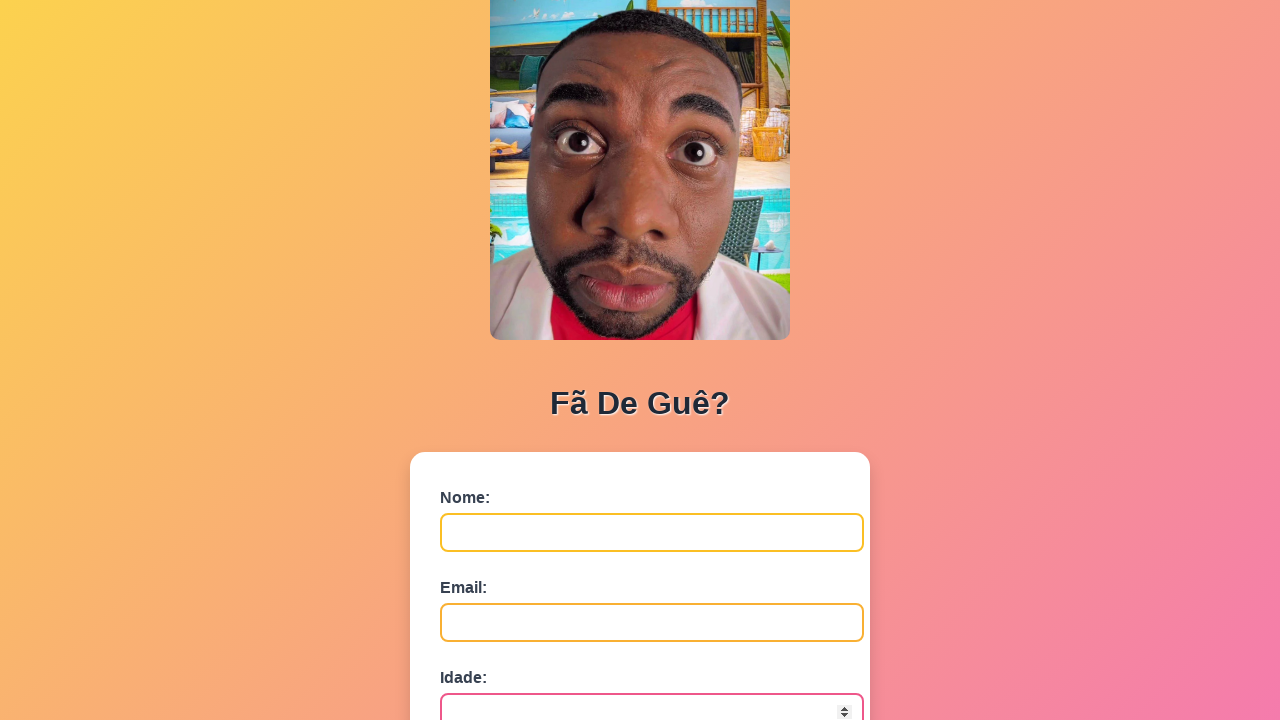

Clicked submit button without filling any form fields at (490, 569) on button[type='submit']
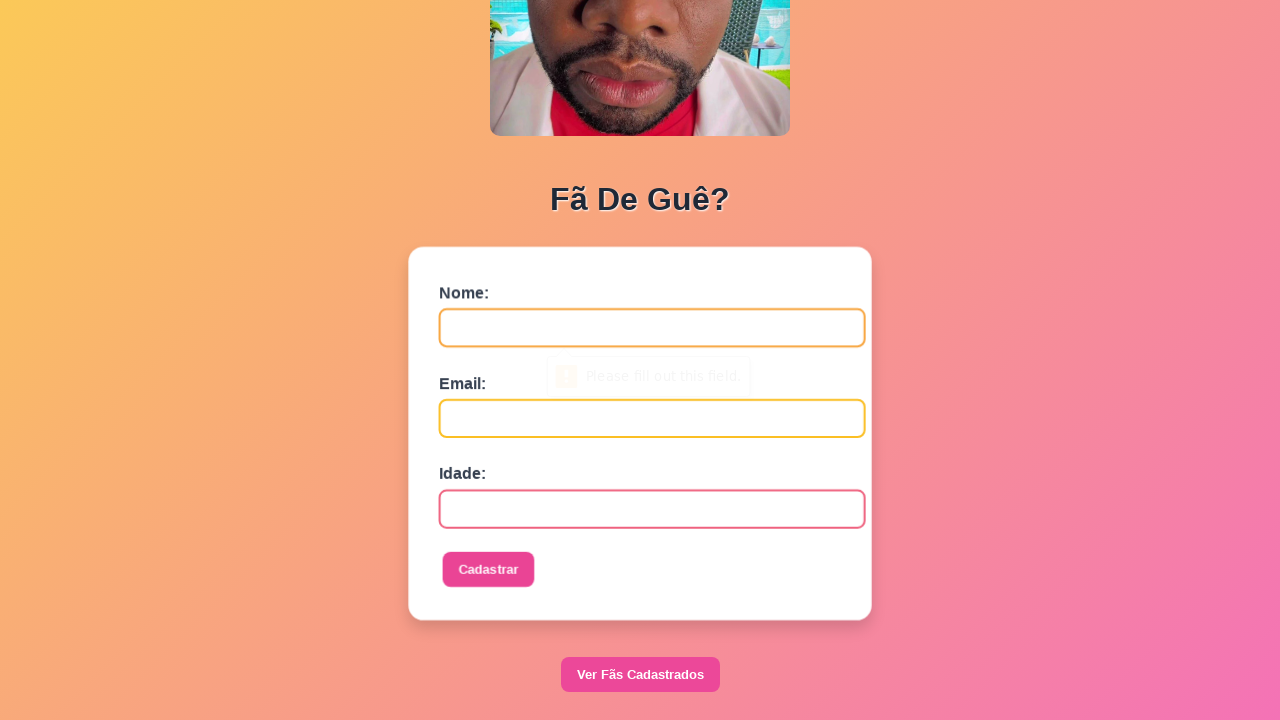

Set up dialog handler to accept alerts
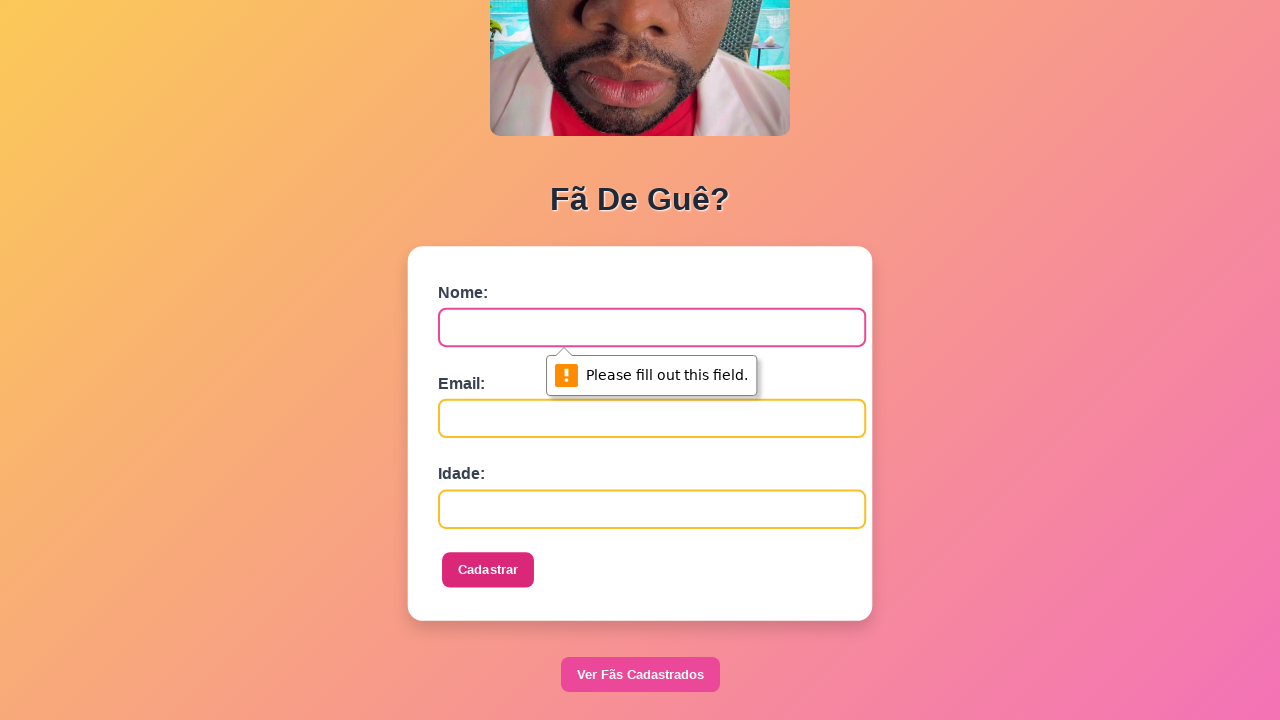

Waited 1000ms for dialog to appear and be handled
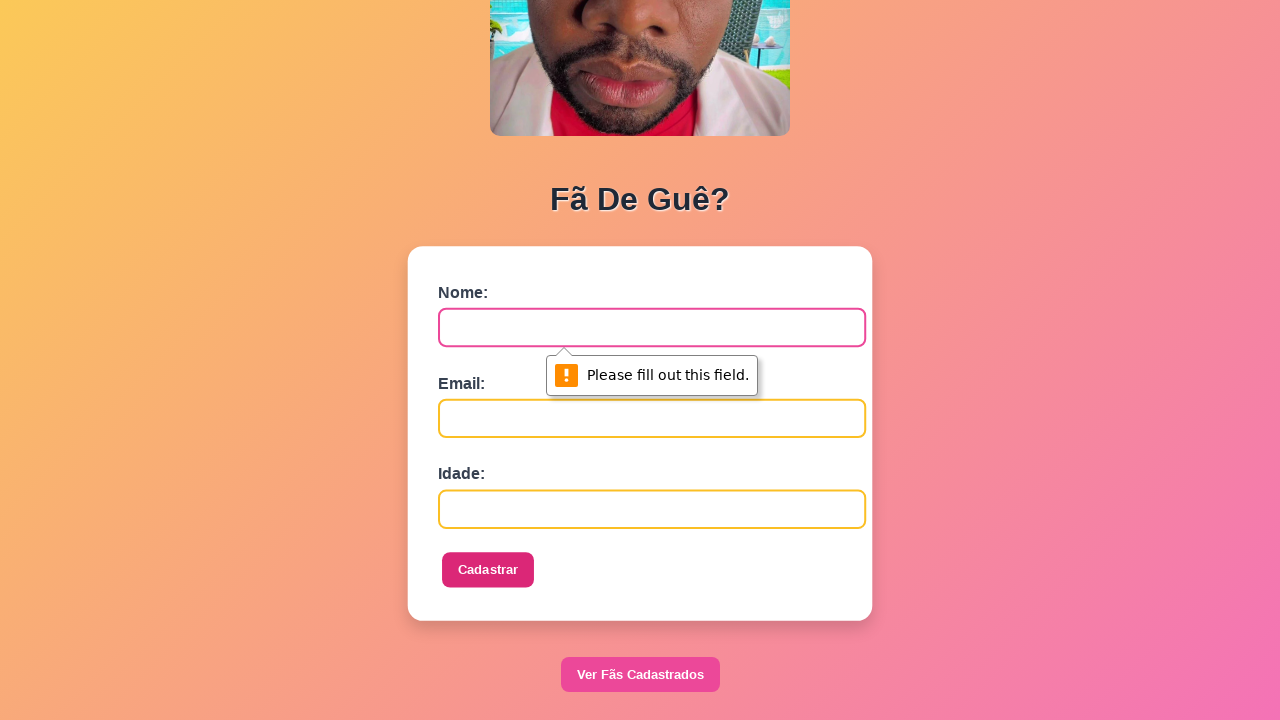

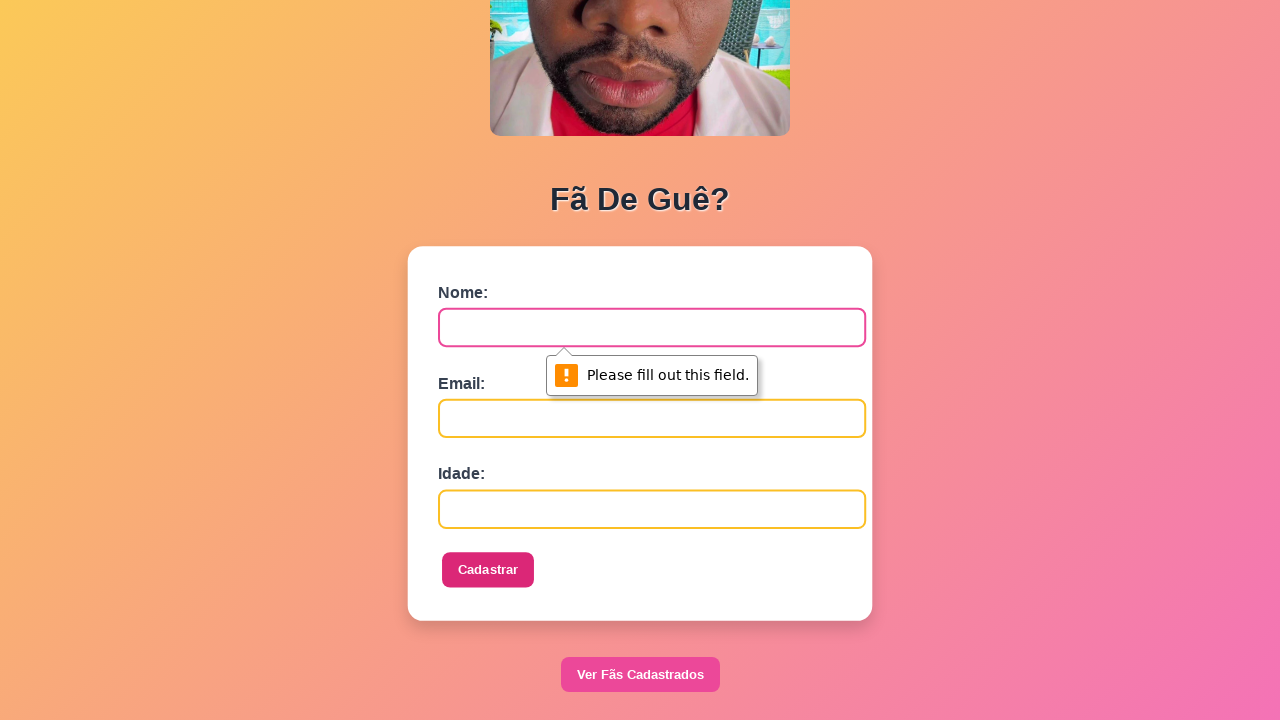